Tests drag and drop functionality by dragging an element across the page on the jQuery UI droppable demo

Starting URL: https://jqueryui.com/resources/demos/droppable/default.html

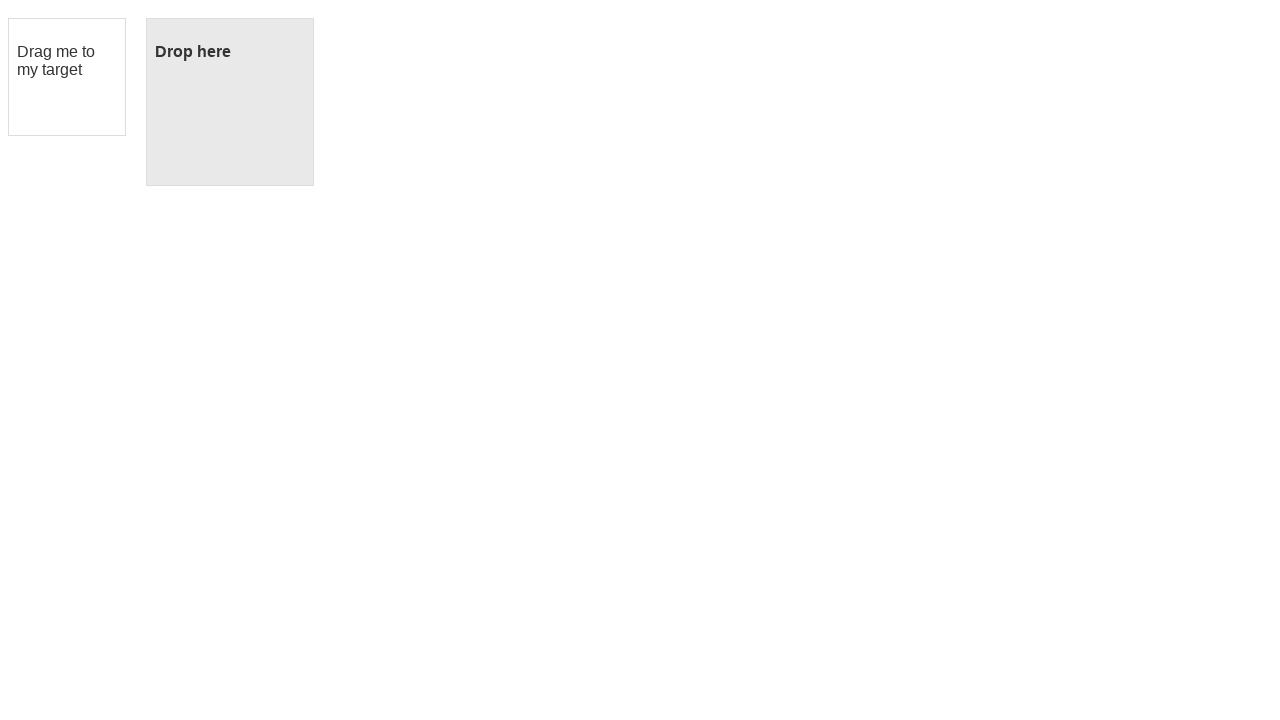

Draggable element is visible and ready
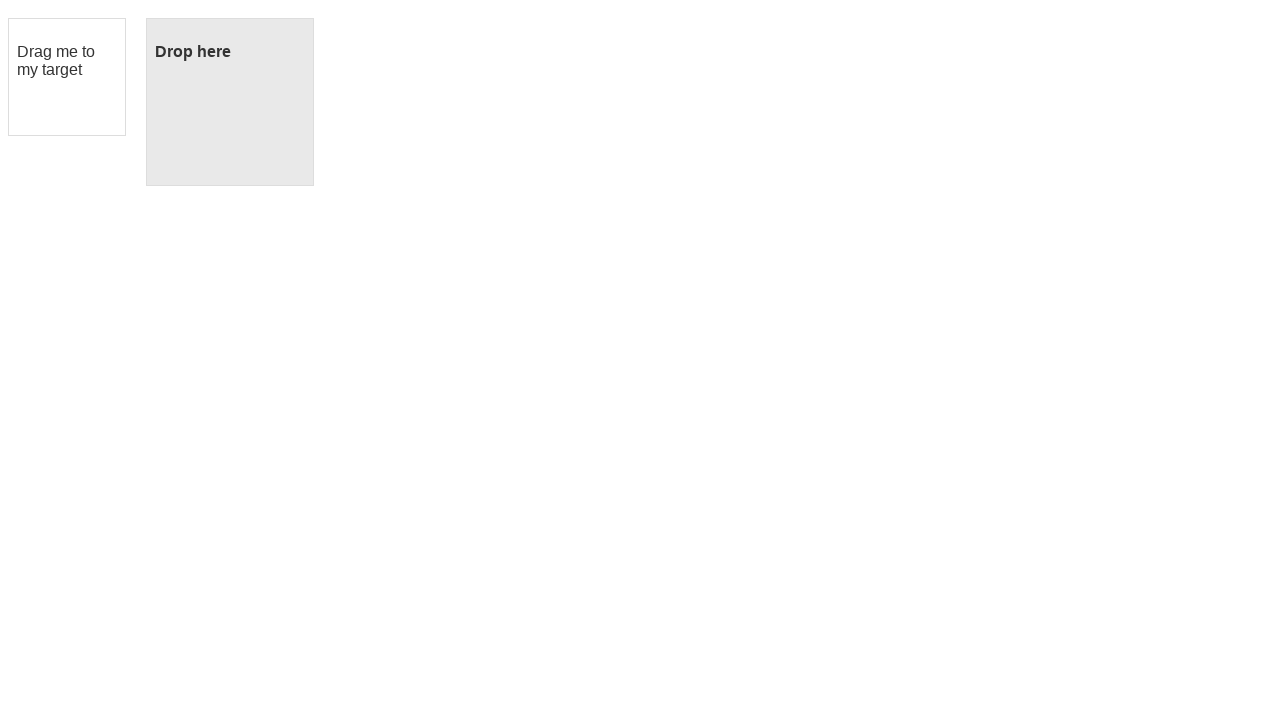

Dragged element to droppable target position at (197, 69)
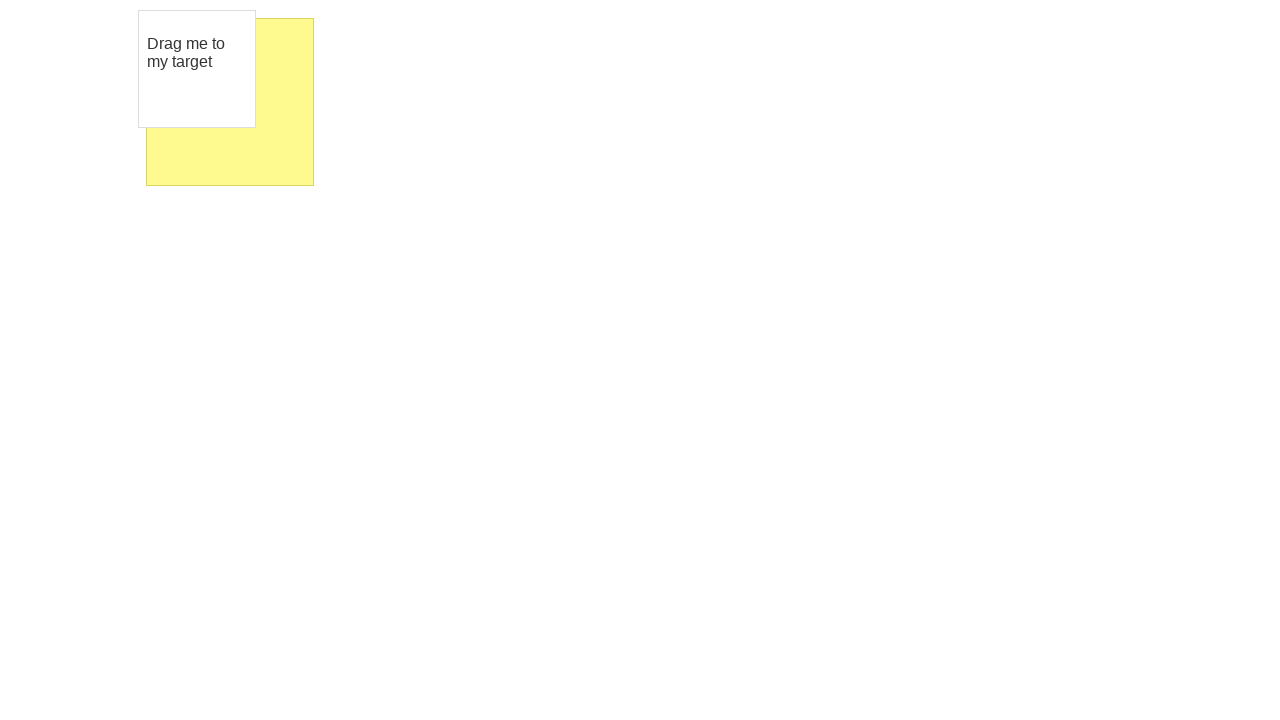

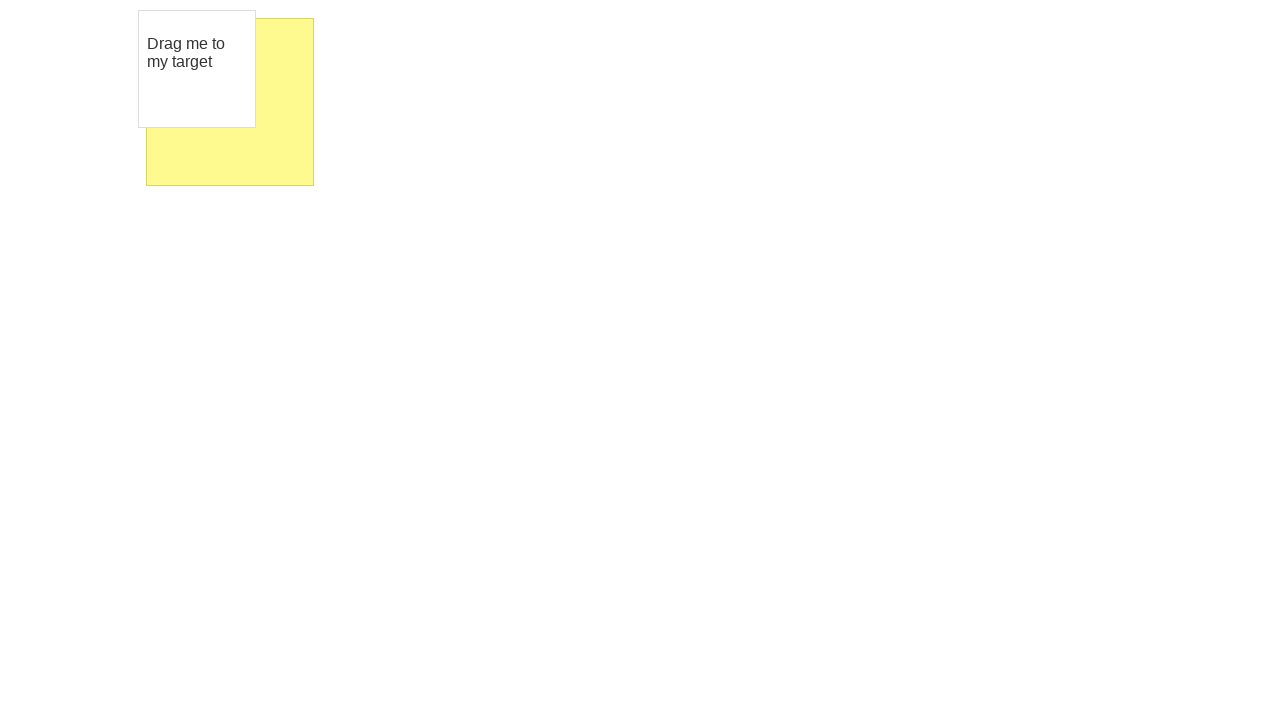